Navigates to DemoBlaze e-commerce demo site and verifies that navigation links and product listings are present on the page

Starting URL: https://www.demoblaze.com/index.html

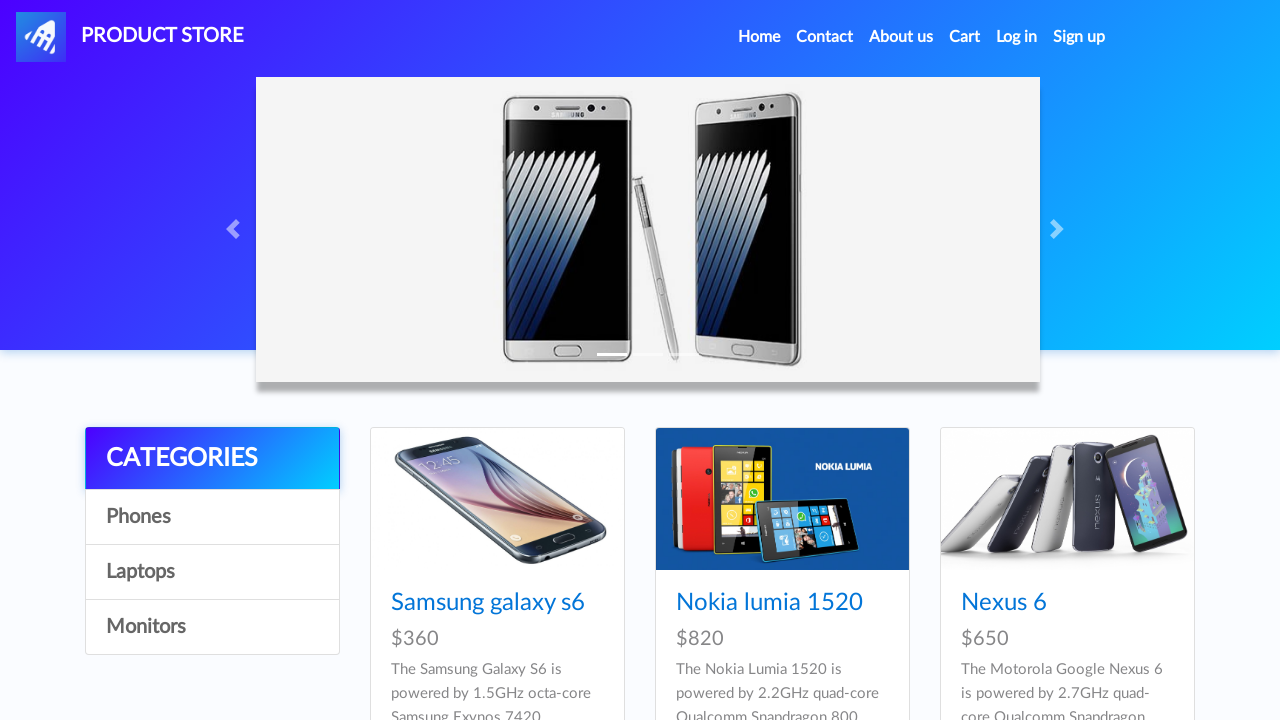

Retrieved all links from the page
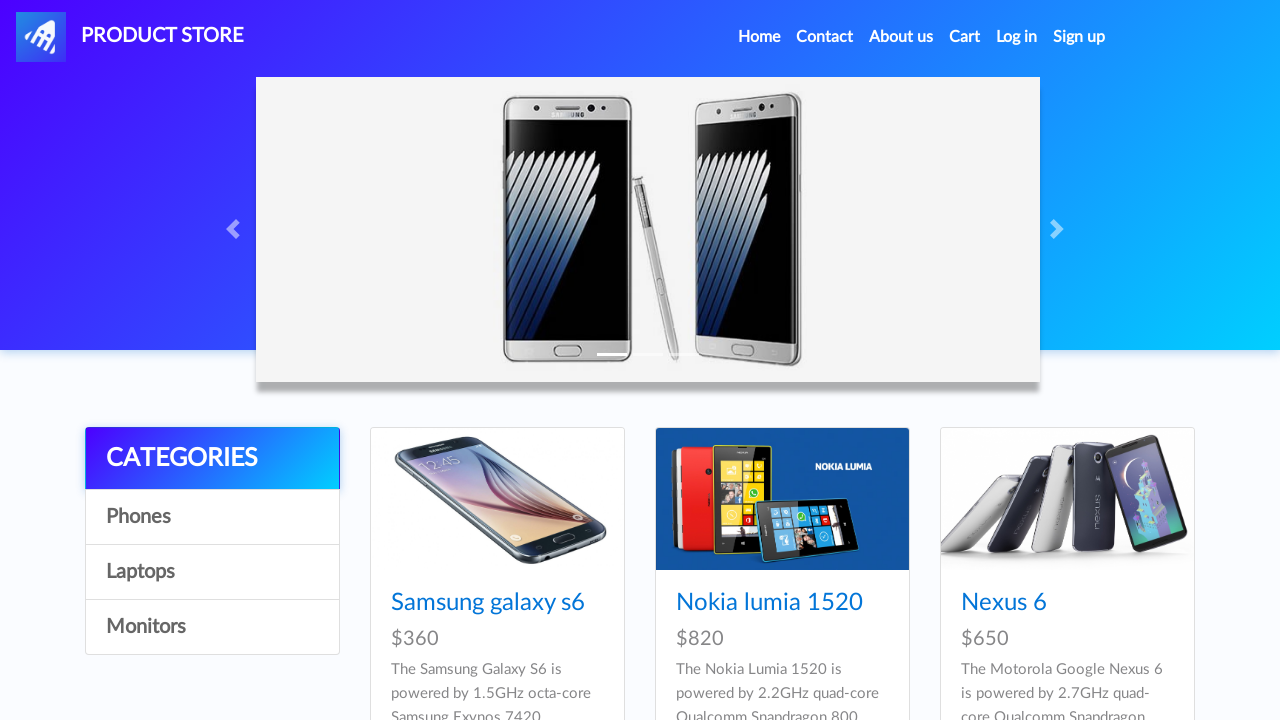

Verified that navigation links are present on the page
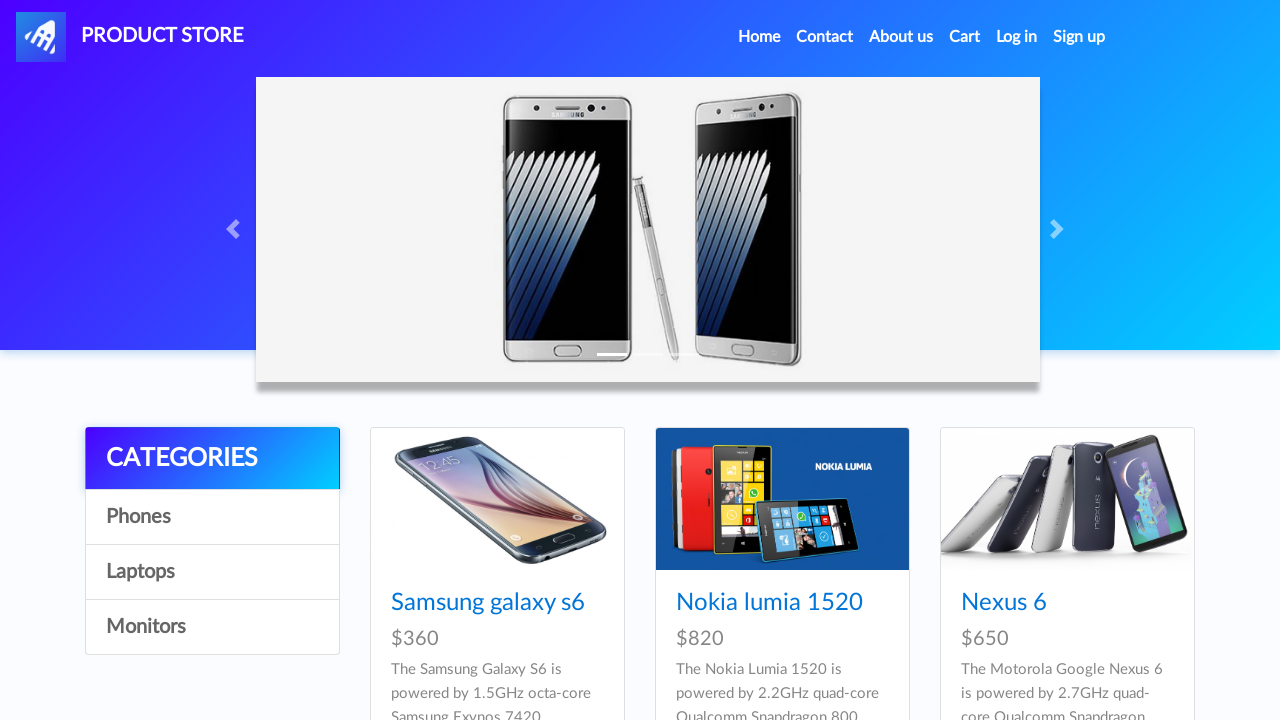

Product listings loaded on the page
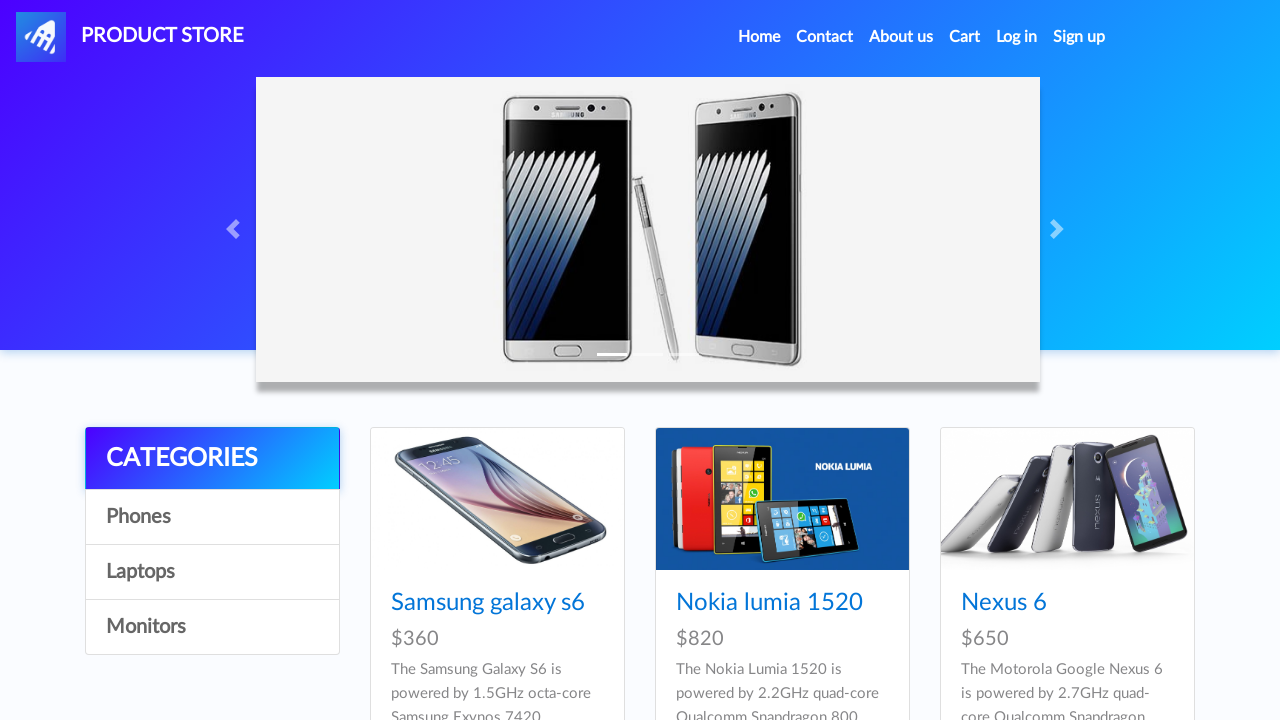

Retrieved all product listings from the page
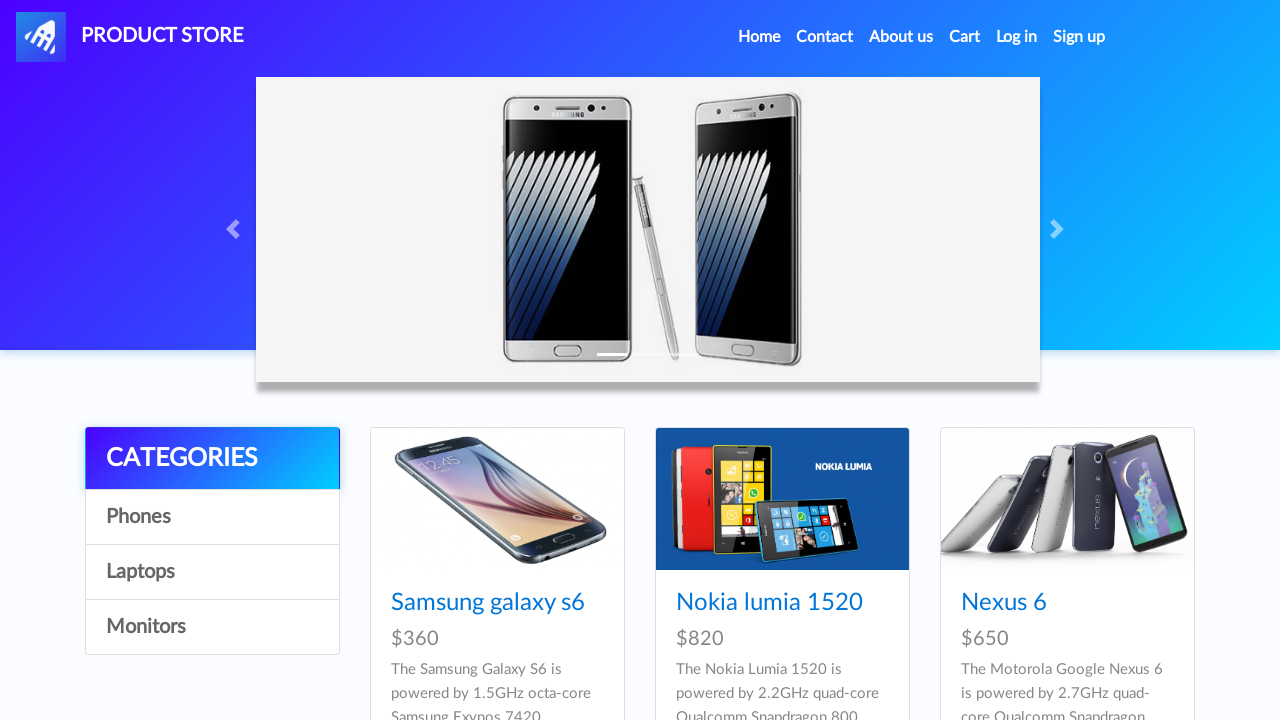

Verified that product listings are displayed on DemoBlaze
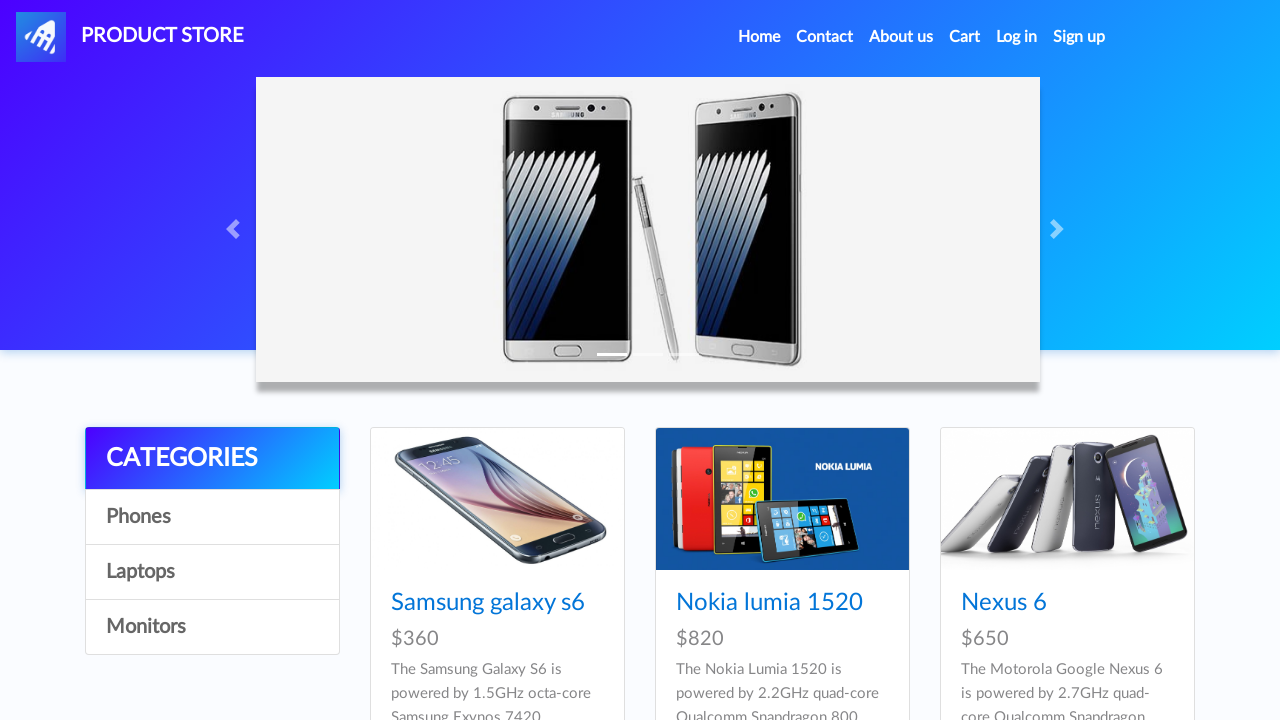

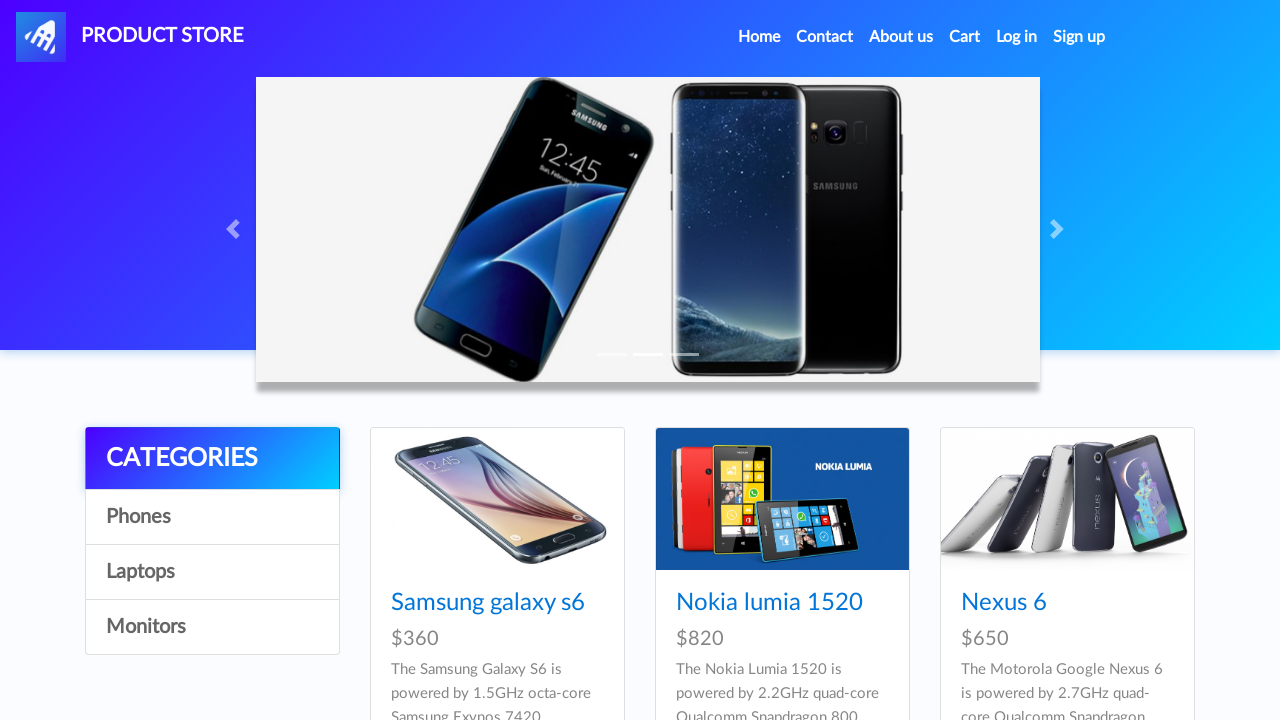